Opens the domain.com website and maximizes the browser window

Starting URL: https://www.domain.com/

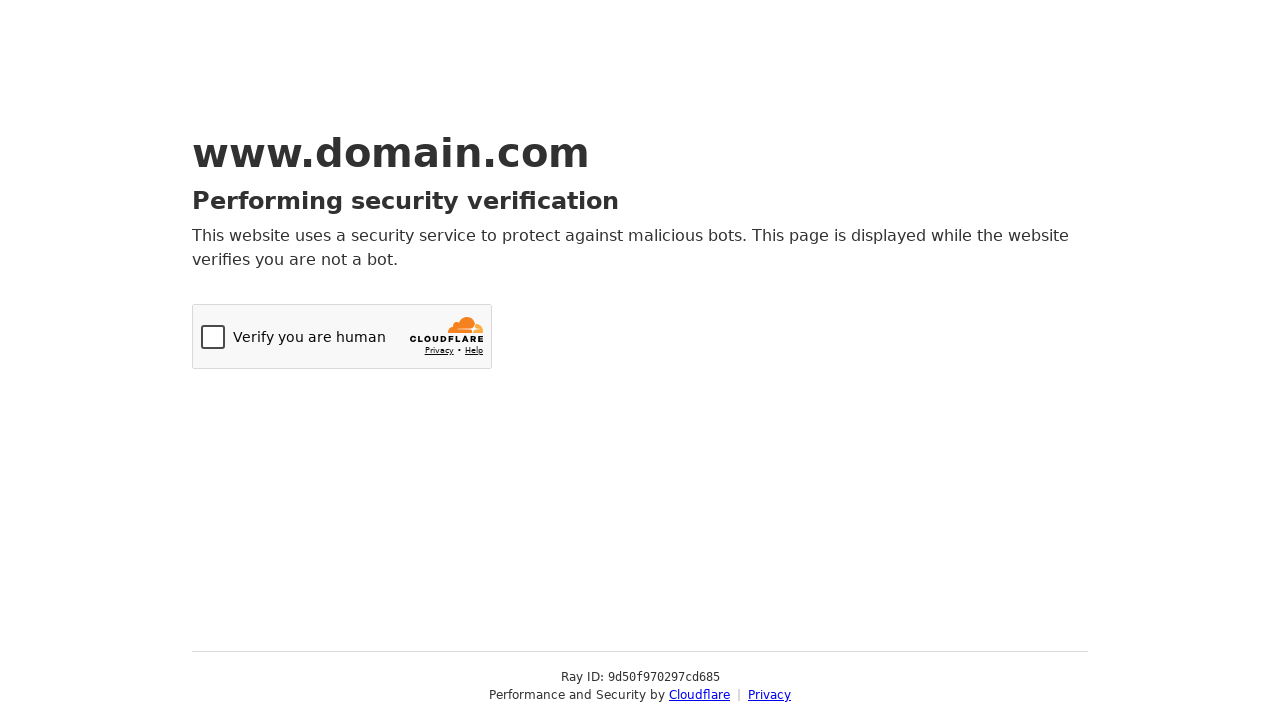

Set viewport size to 1920x1080 to maximize browser window
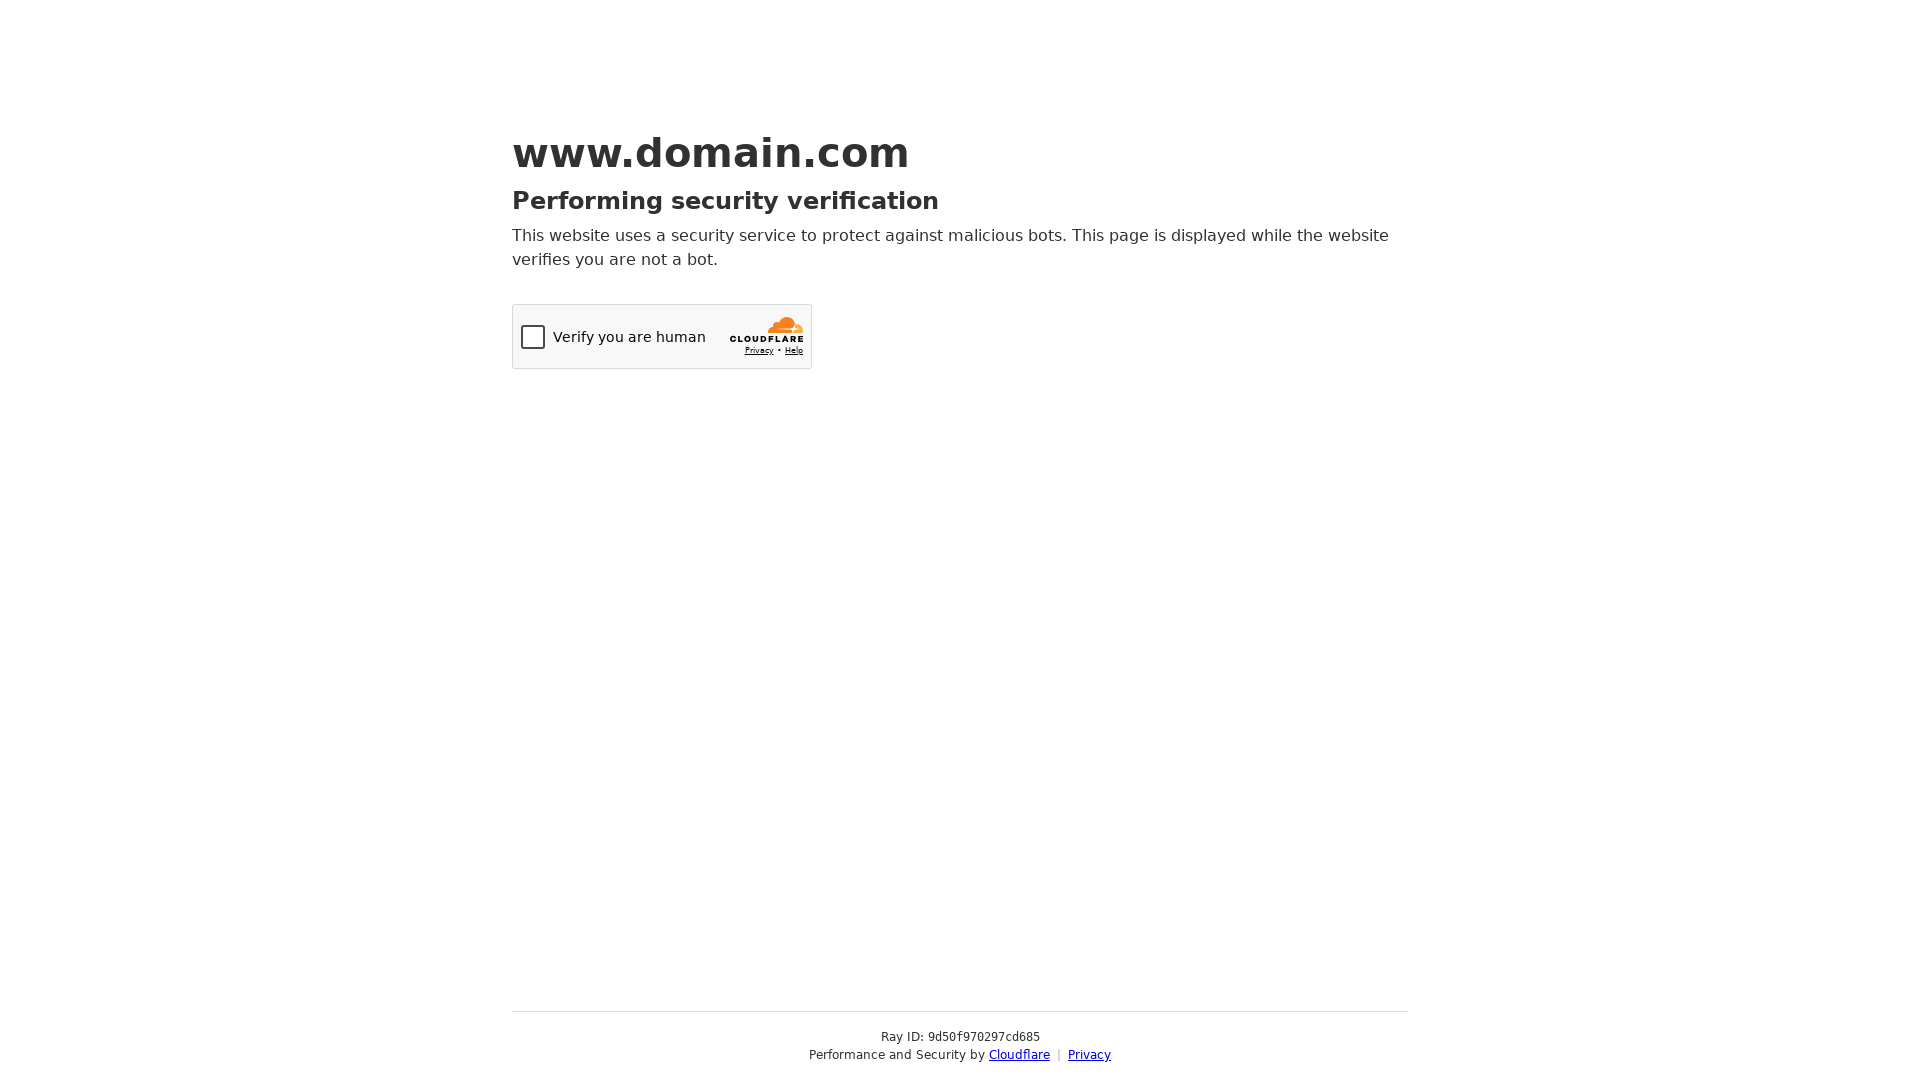

Waited for domain.com page to load (domcontentloaded state)
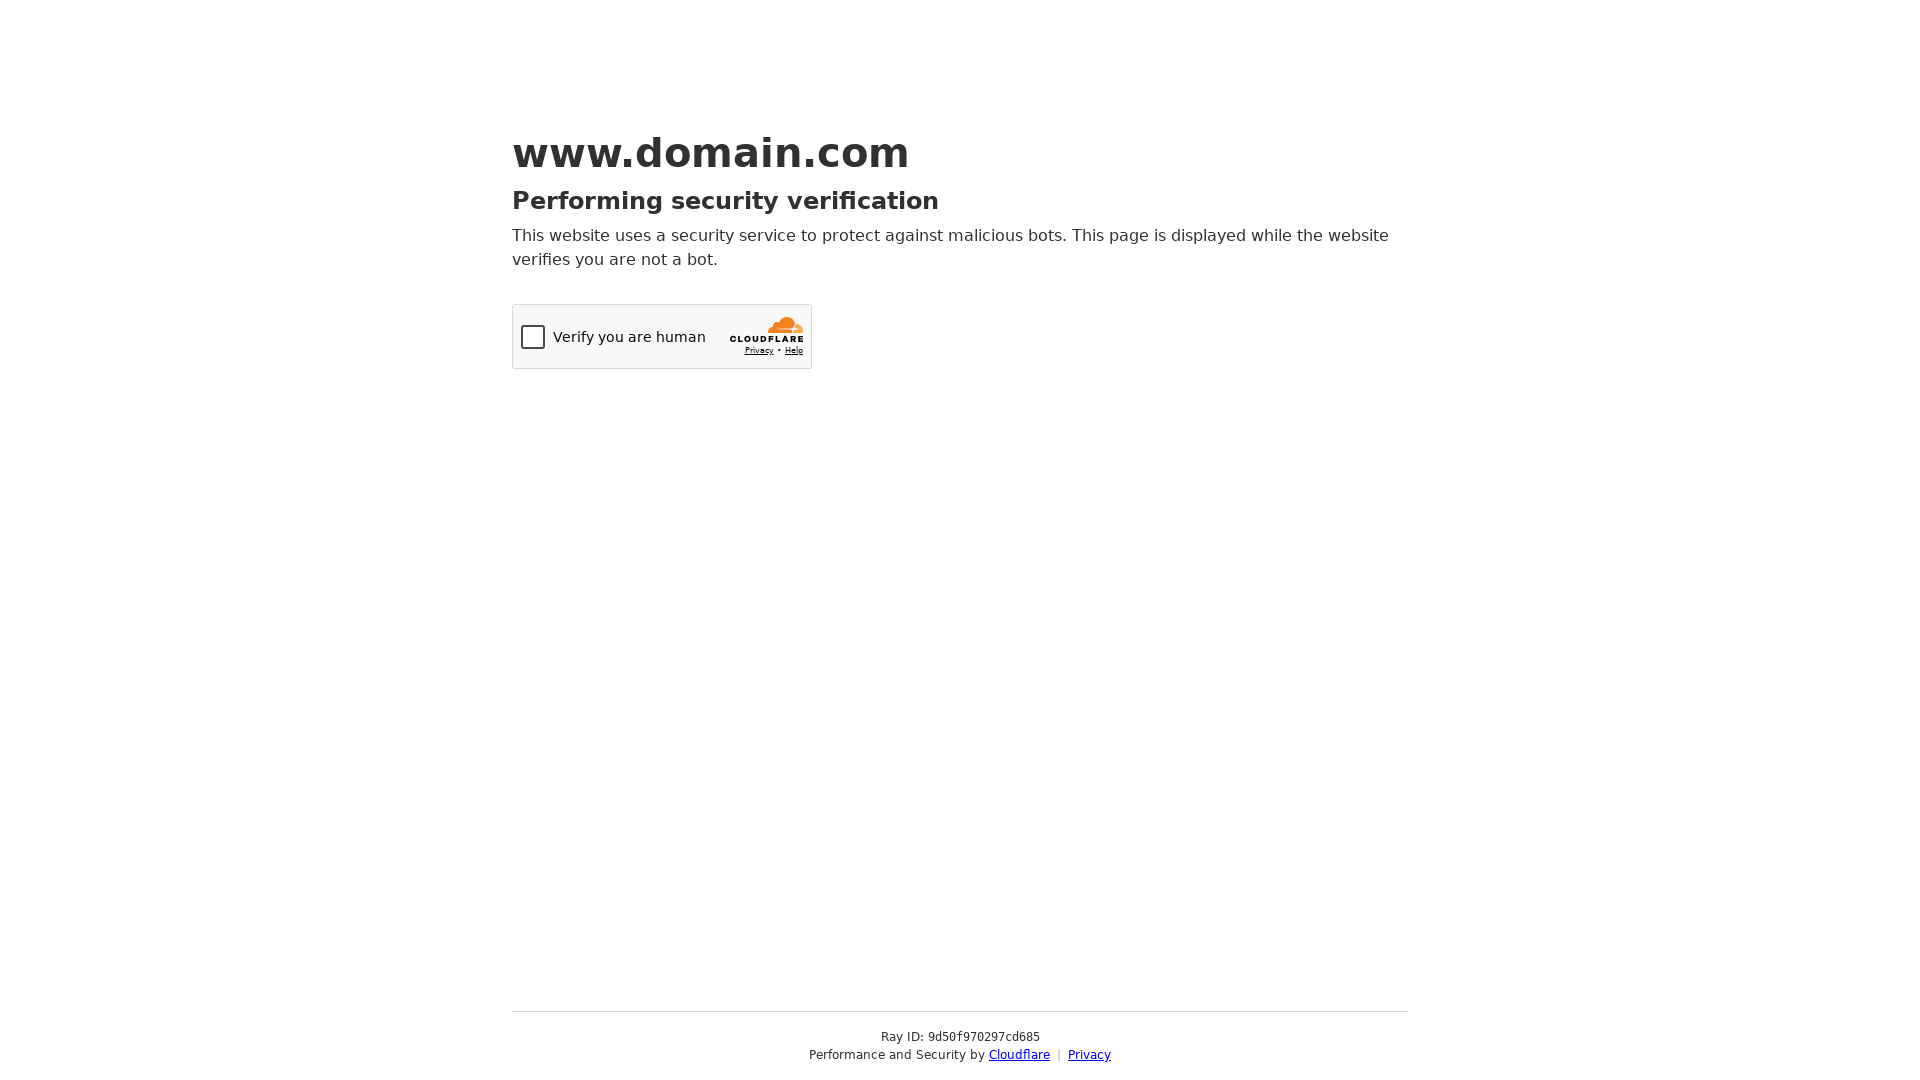

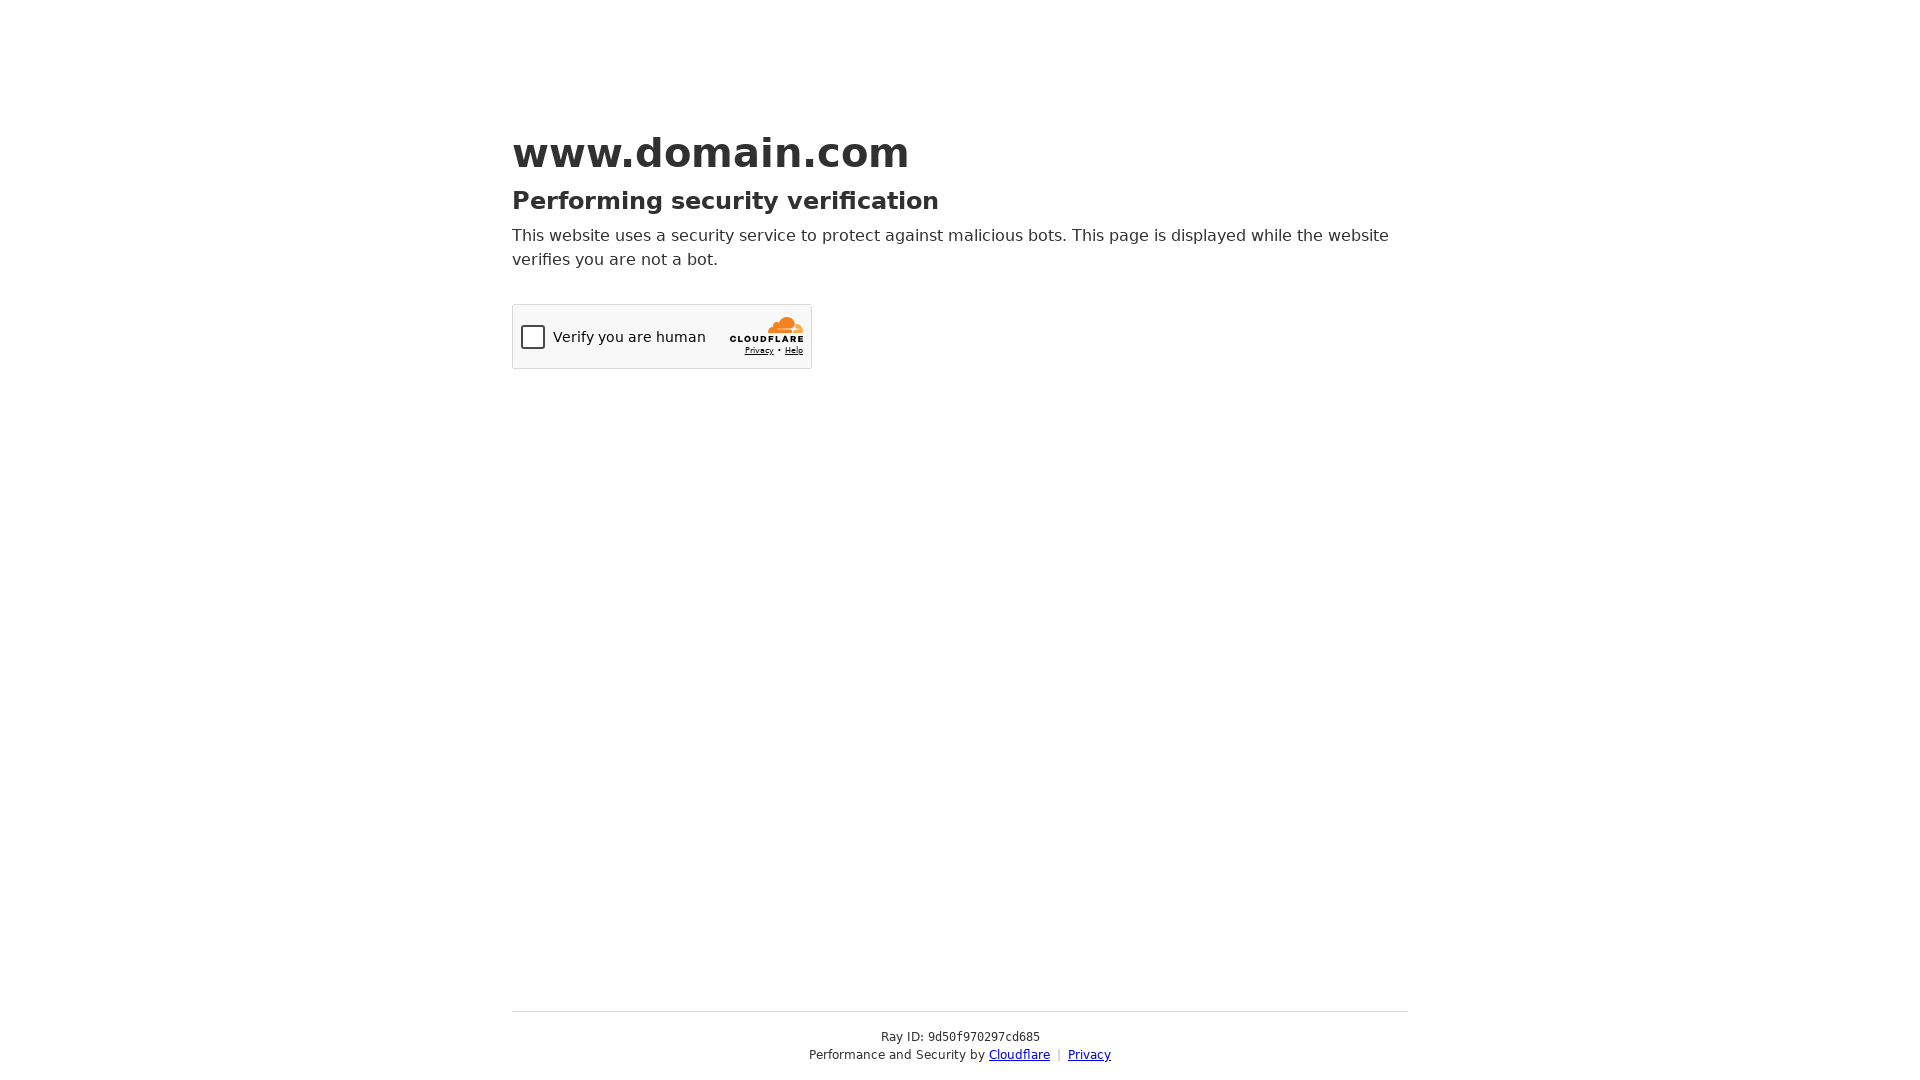